Tests that new todo items are appended to the bottom of the list by creating 3 items

Starting URL: https://demo.playwright.dev/todomvc

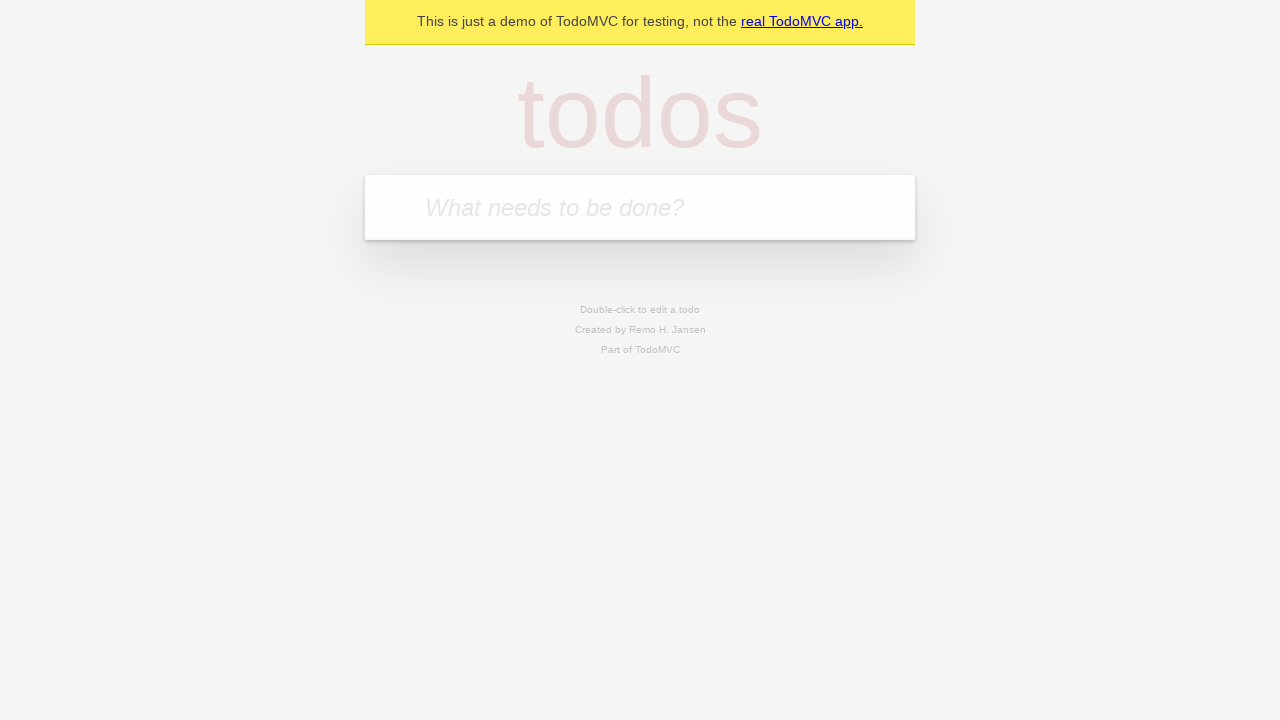

Filled new todo input with 'buy some cheese' on .new-todo
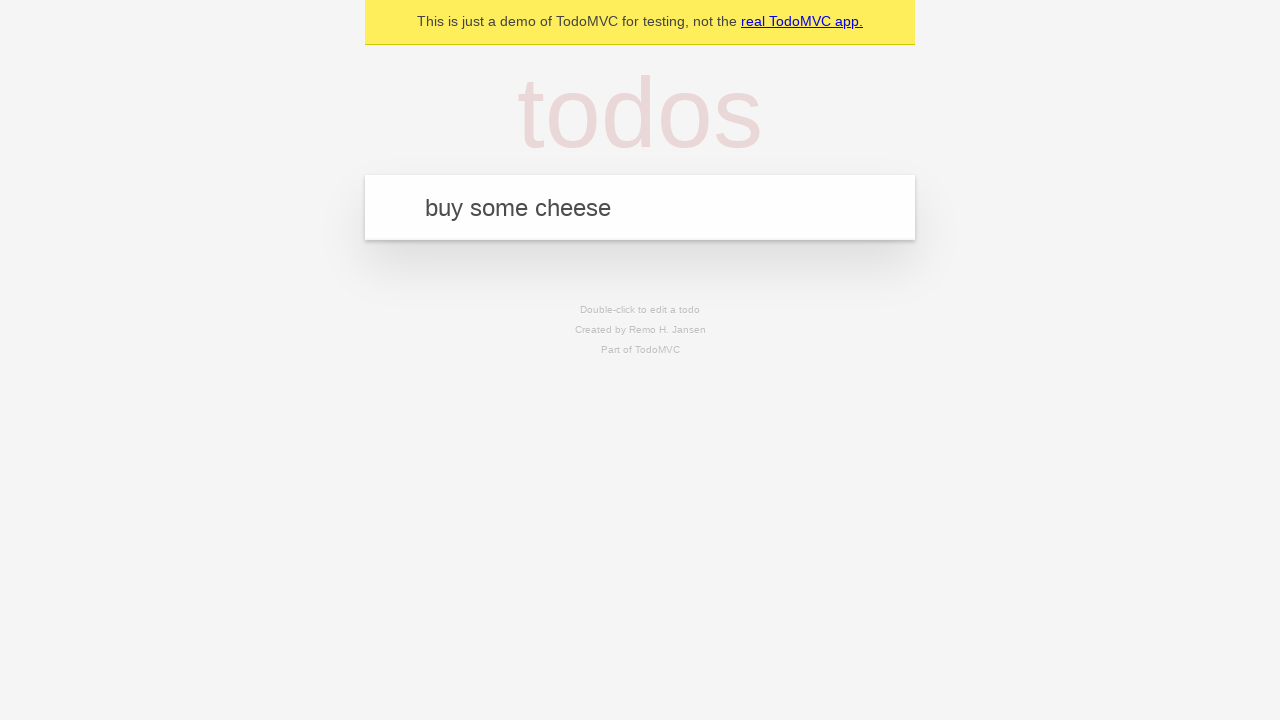

Pressed Enter to add first todo item on .new-todo
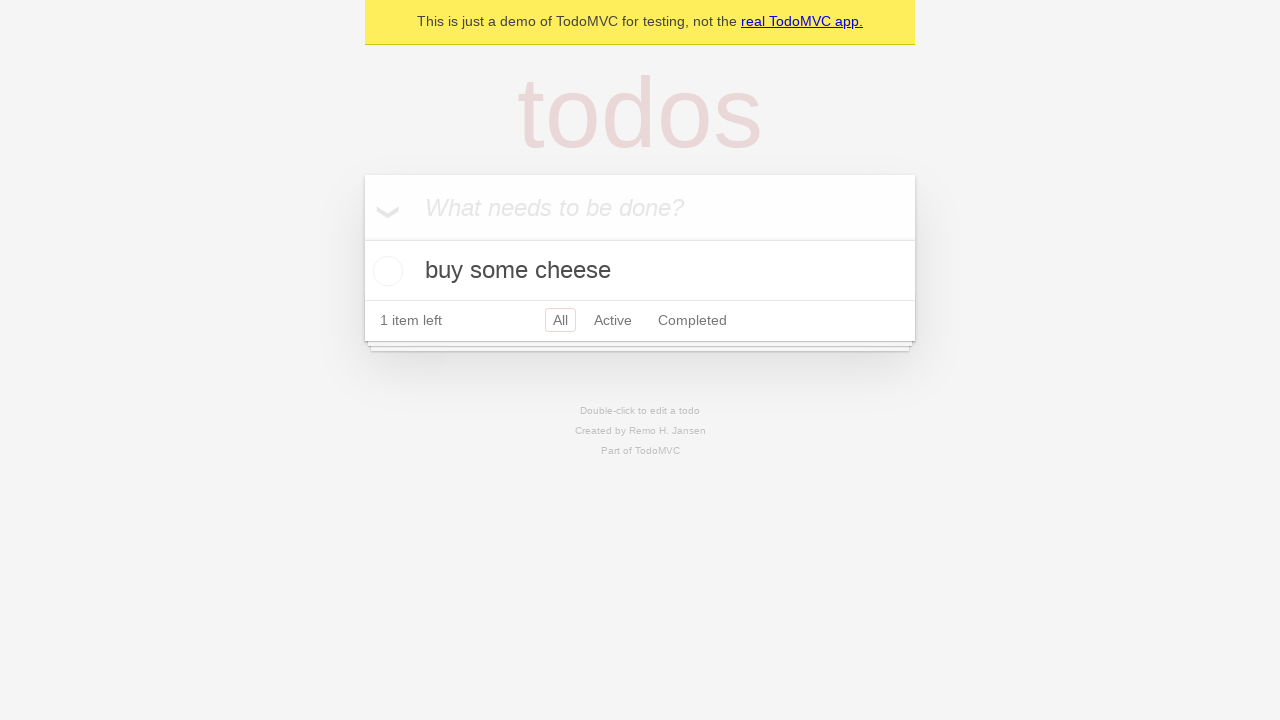

Filled new todo input with 'feed the cat' on .new-todo
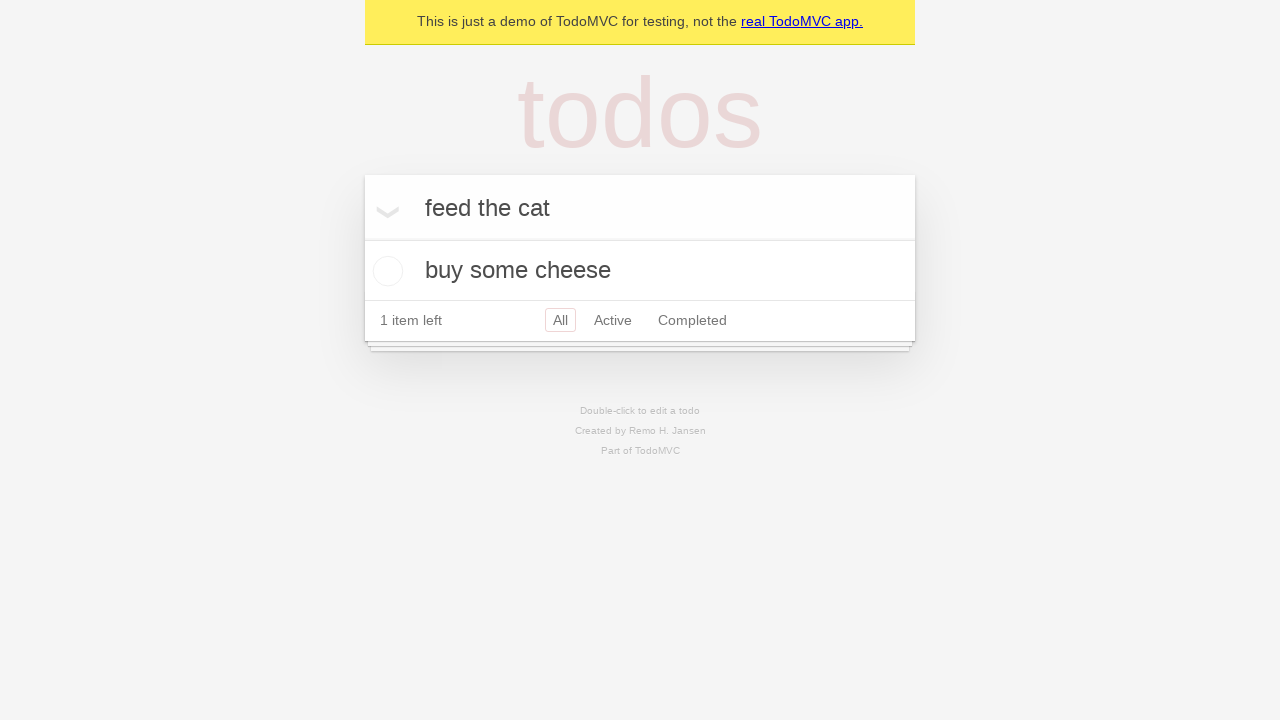

Pressed Enter to add second todo item on .new-todo
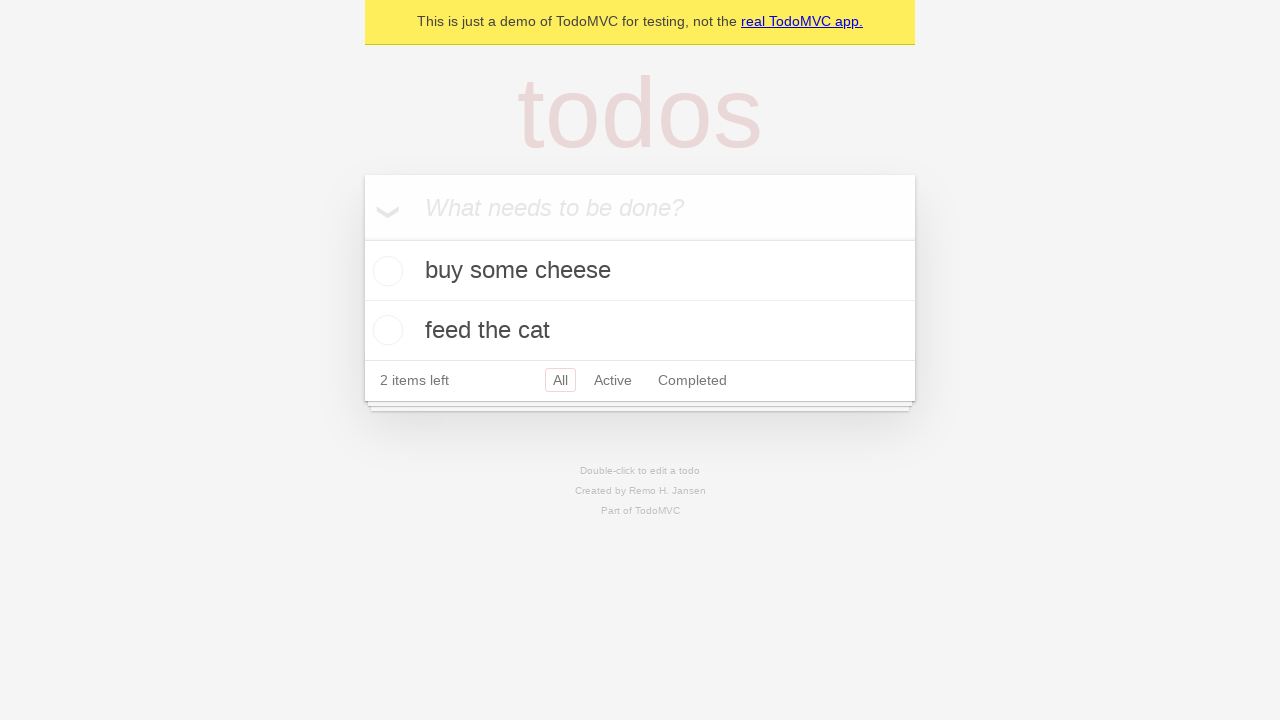

Filled new todo input with 'book a doctors appointment' on .new-todo
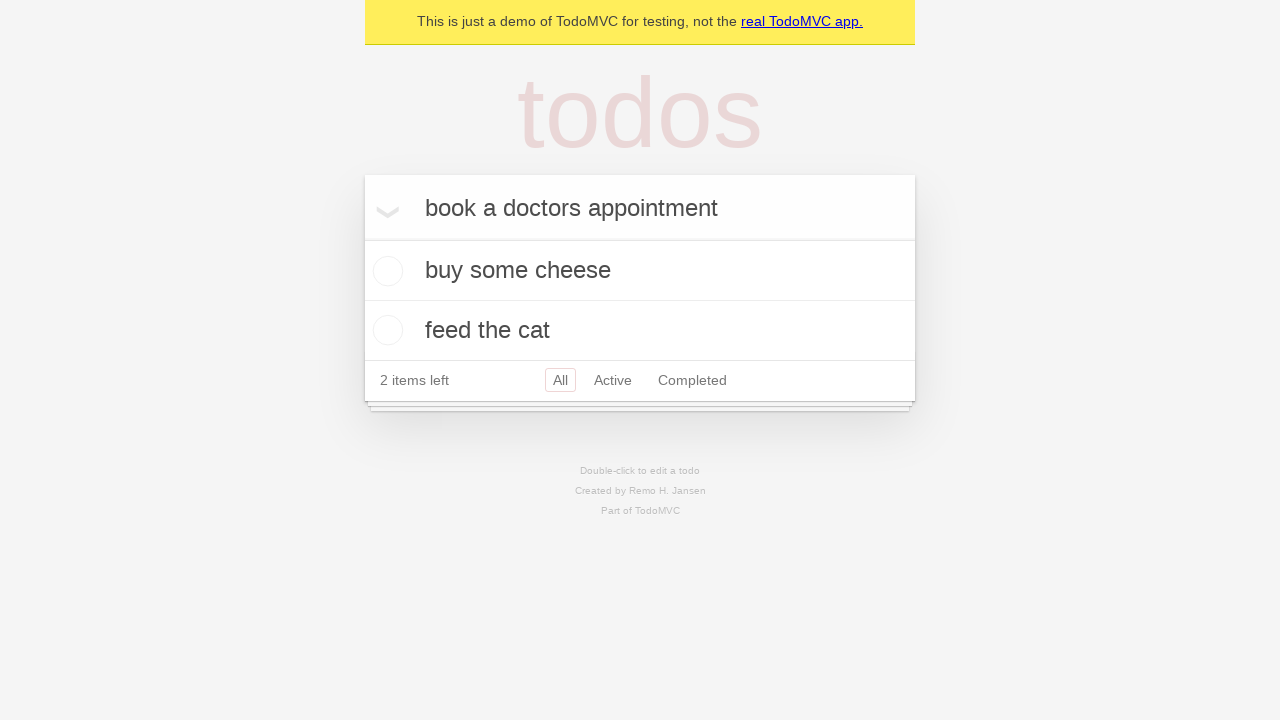

Pressed Enter to add third todo item on .new-todo
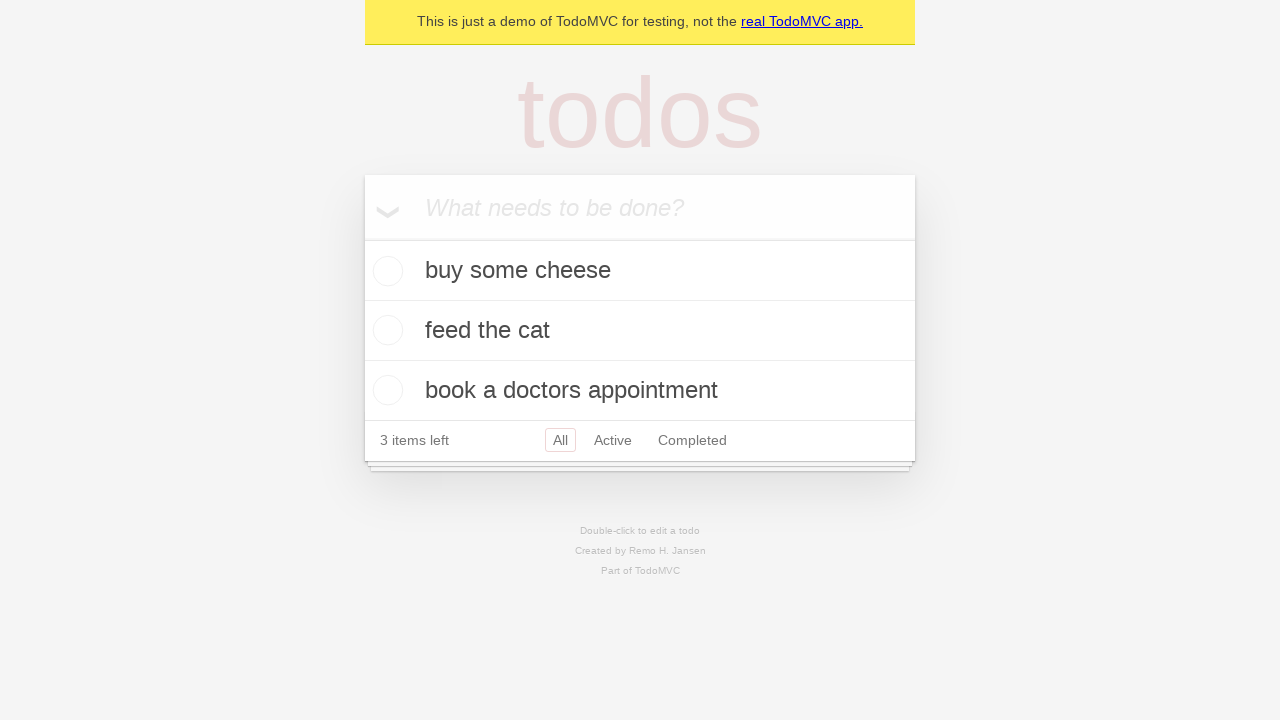

Todo count indicator loaded, confirming all three items were added to the bottom of the list
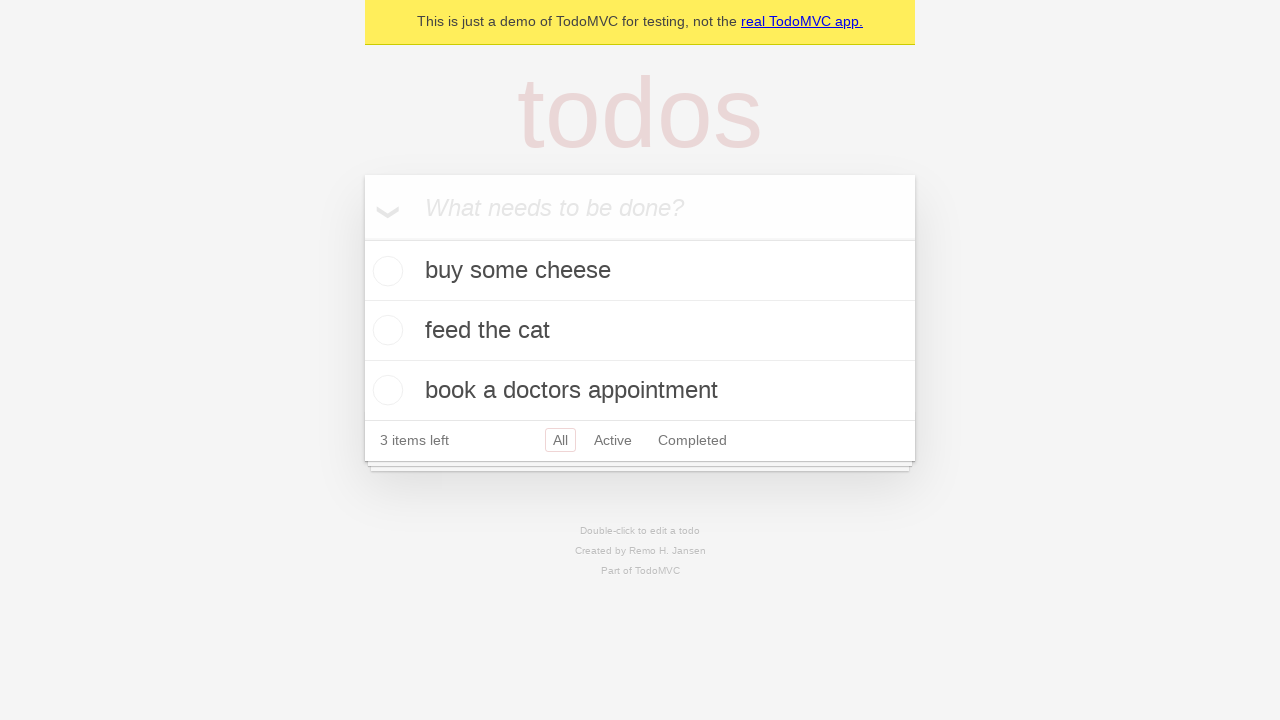

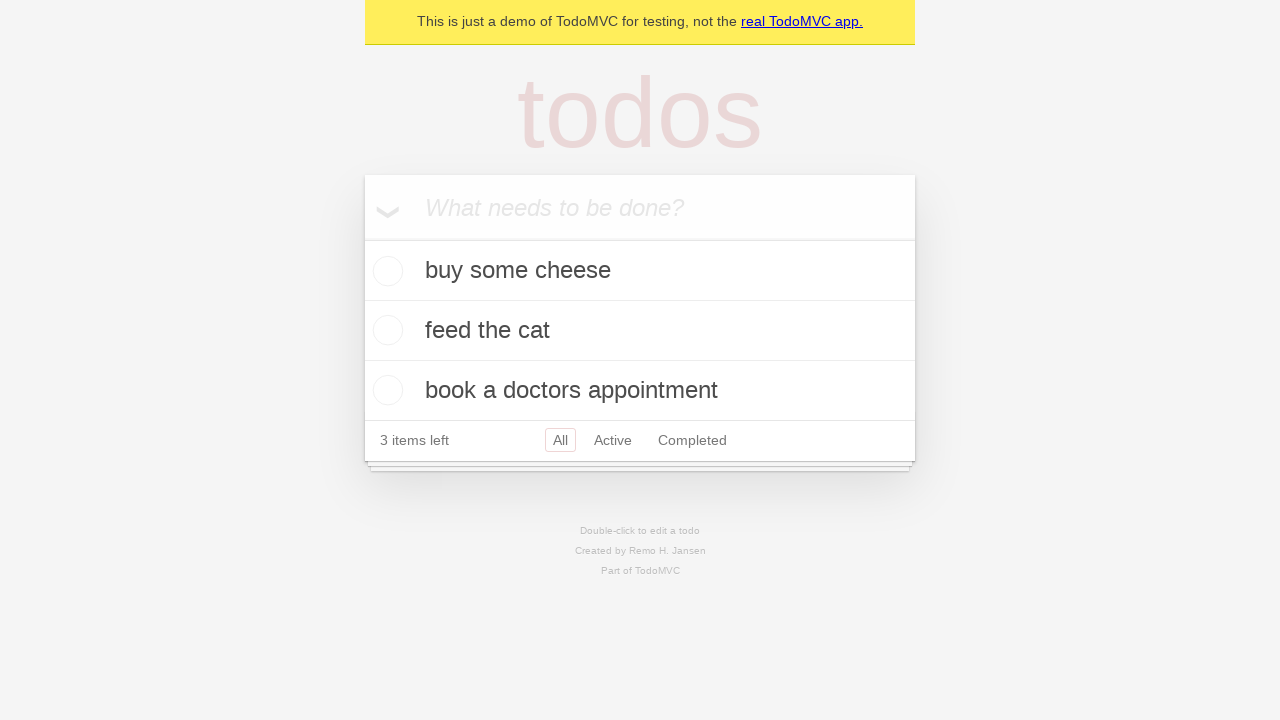